Tests that multiple pages on the Reserve New York City website load correctly by navigating to various URL paths and verifying the page body element exists

Starting URL: http://www.reservenewyorkcity.com

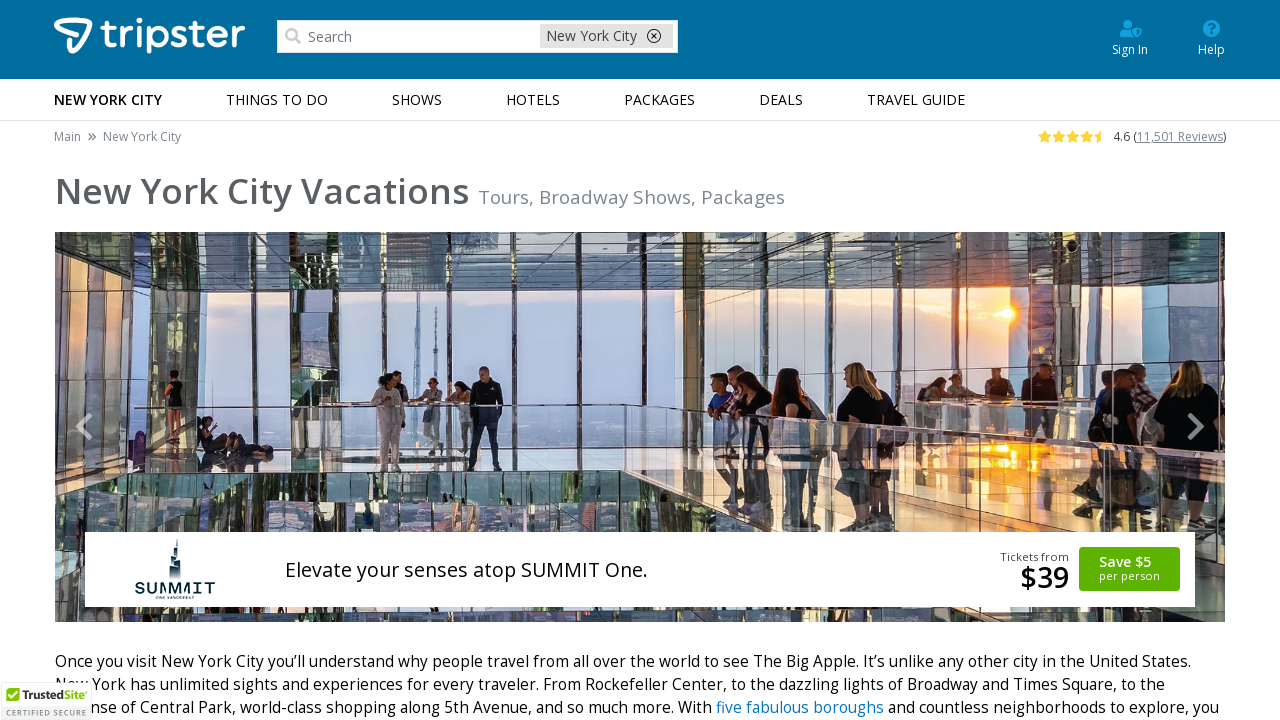

Verified body element exists on home page
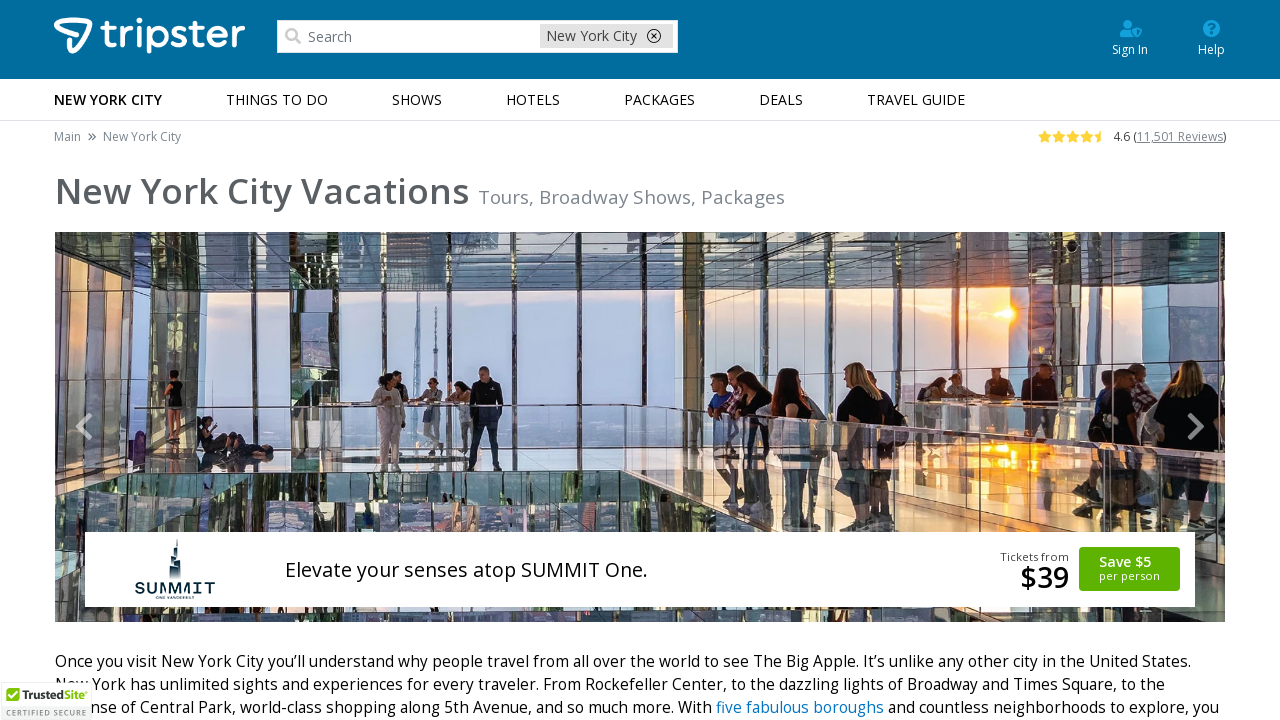

Navigated to http://www.reservenewyorkcity.com/new-york-shows
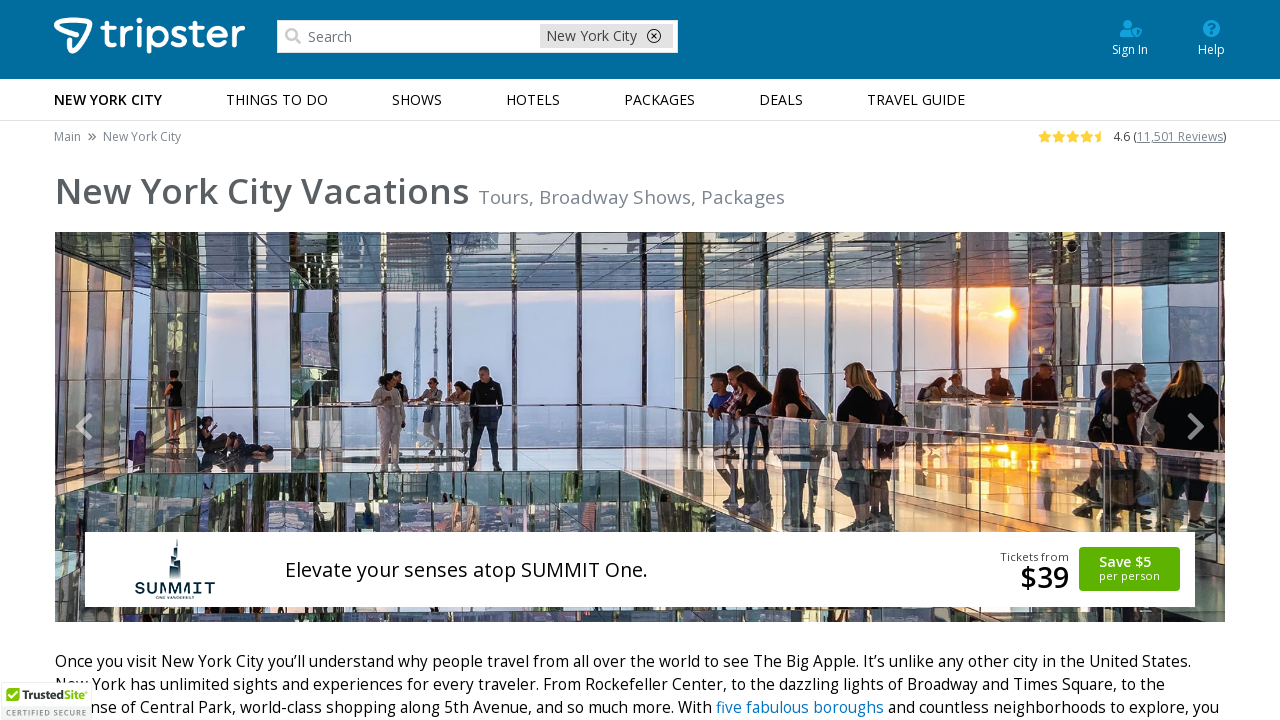

Verified body element exists on page /new-york-shows
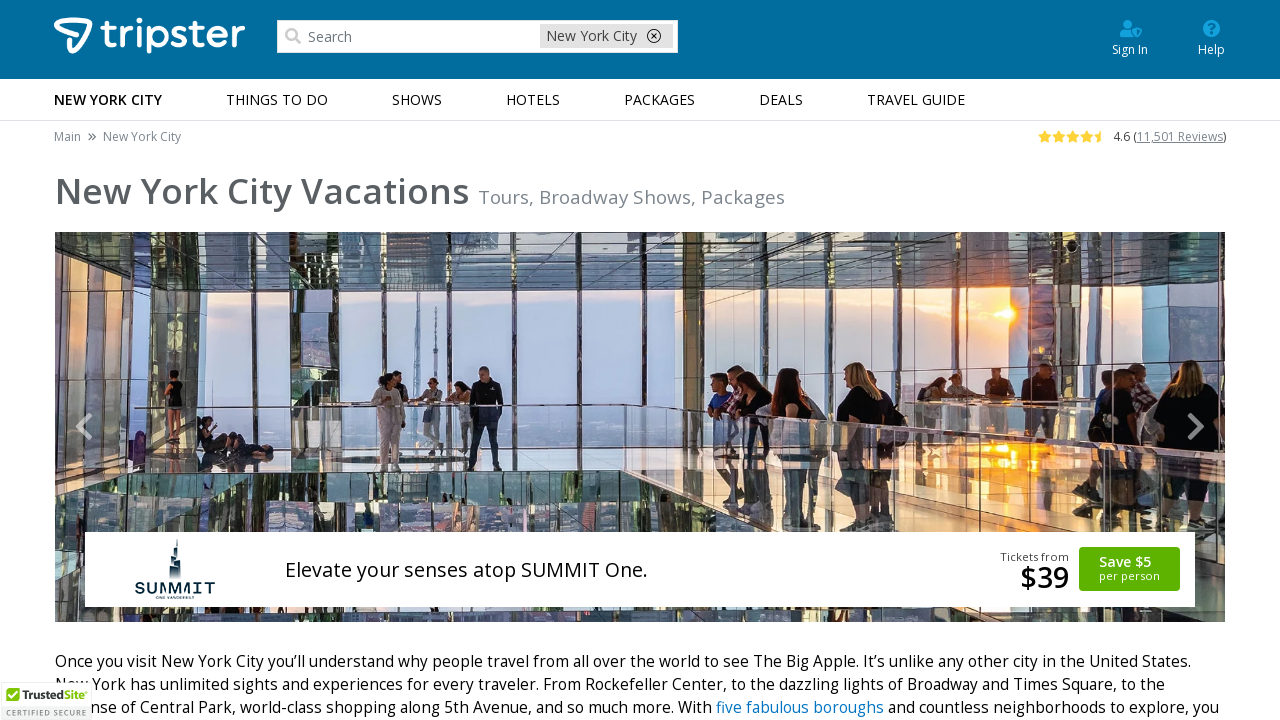

Navigated to http://www.reservenewyorkcity.com/euifghre
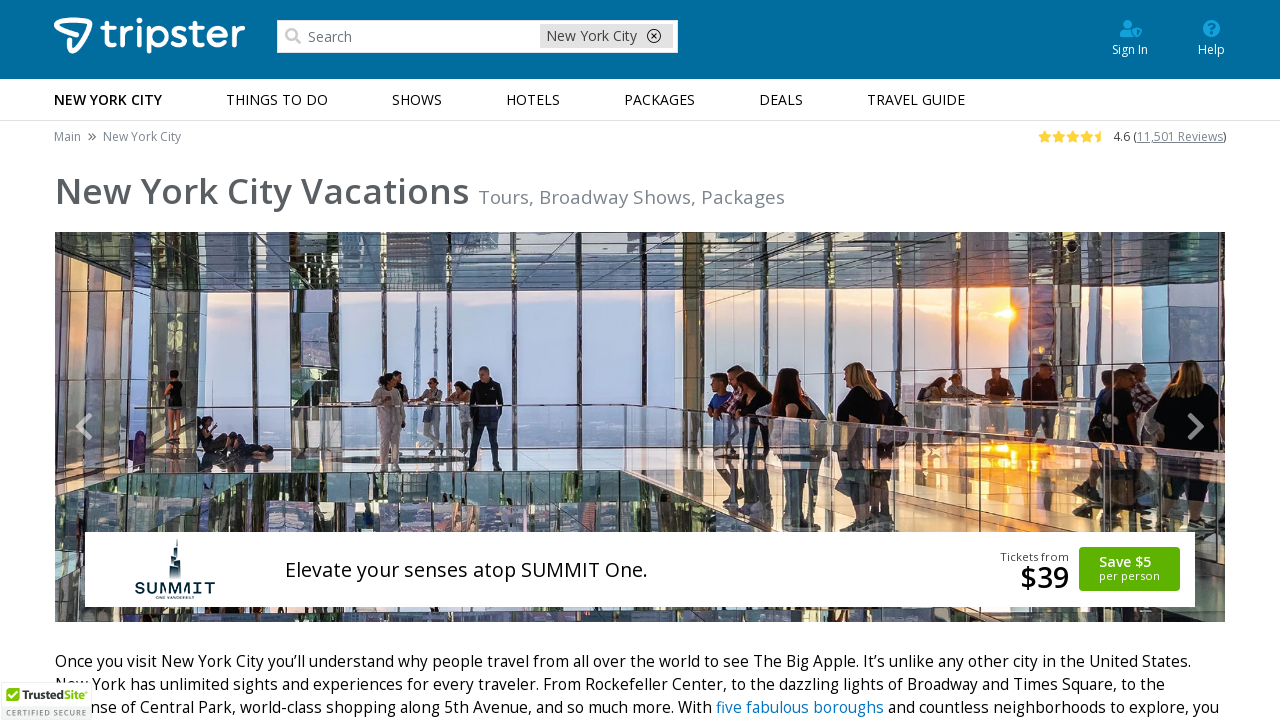

Verified body element exists on page /euifghre
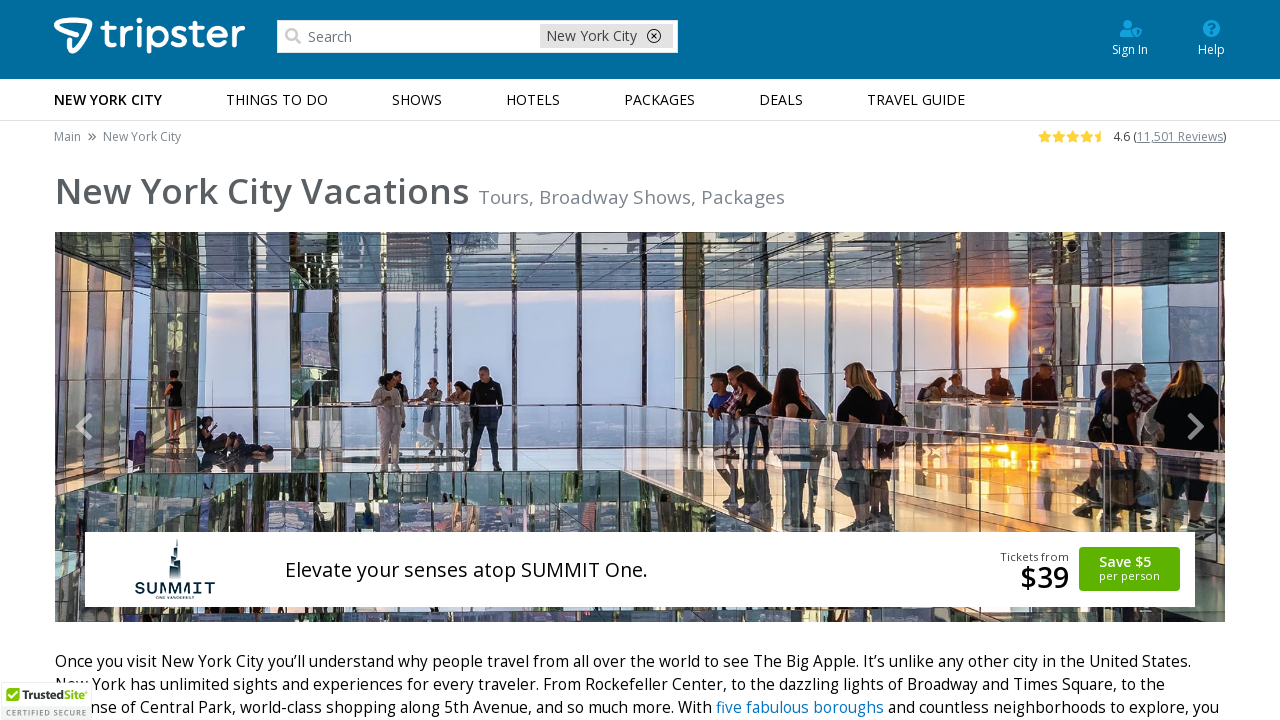

Navigated to http://www.reservenewyorkcity.com/new-york-attractions
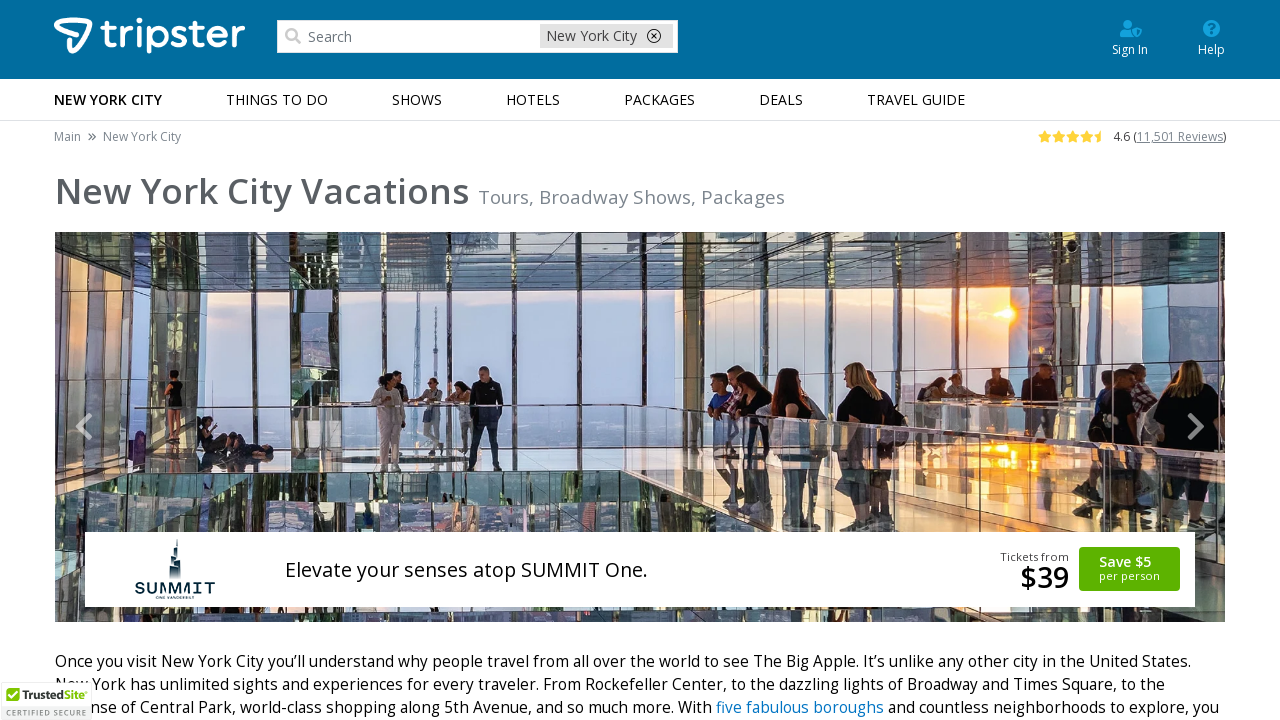

Verified body element exists on page /new-york-attractions
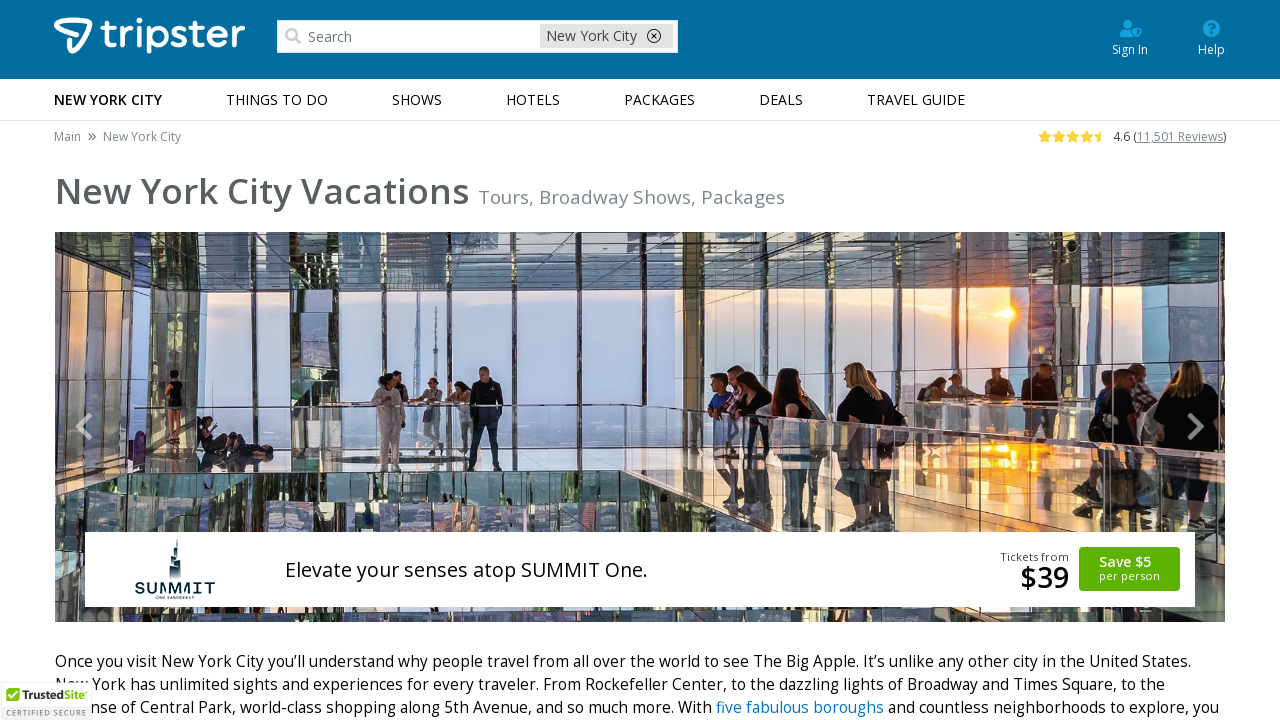

Navigated to http://www.reservenewyorkcity.com/new-york-hotels
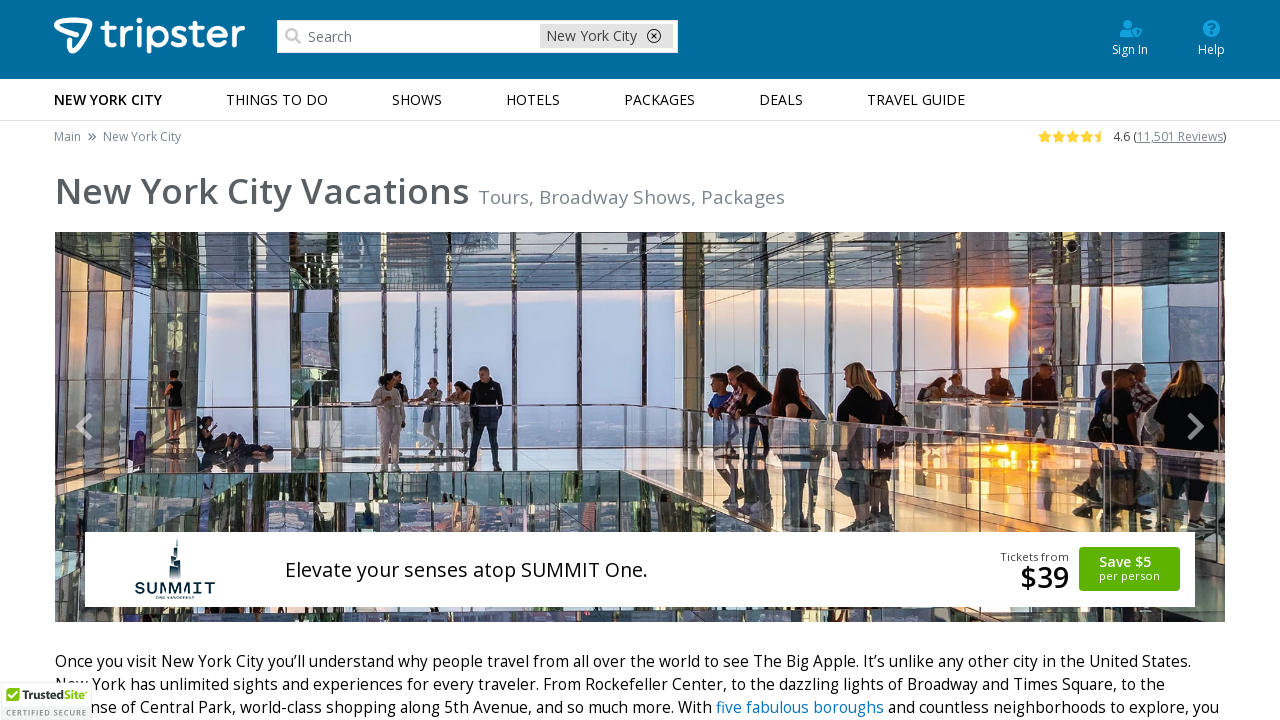

Verified body element exists on page /new-york-hotels
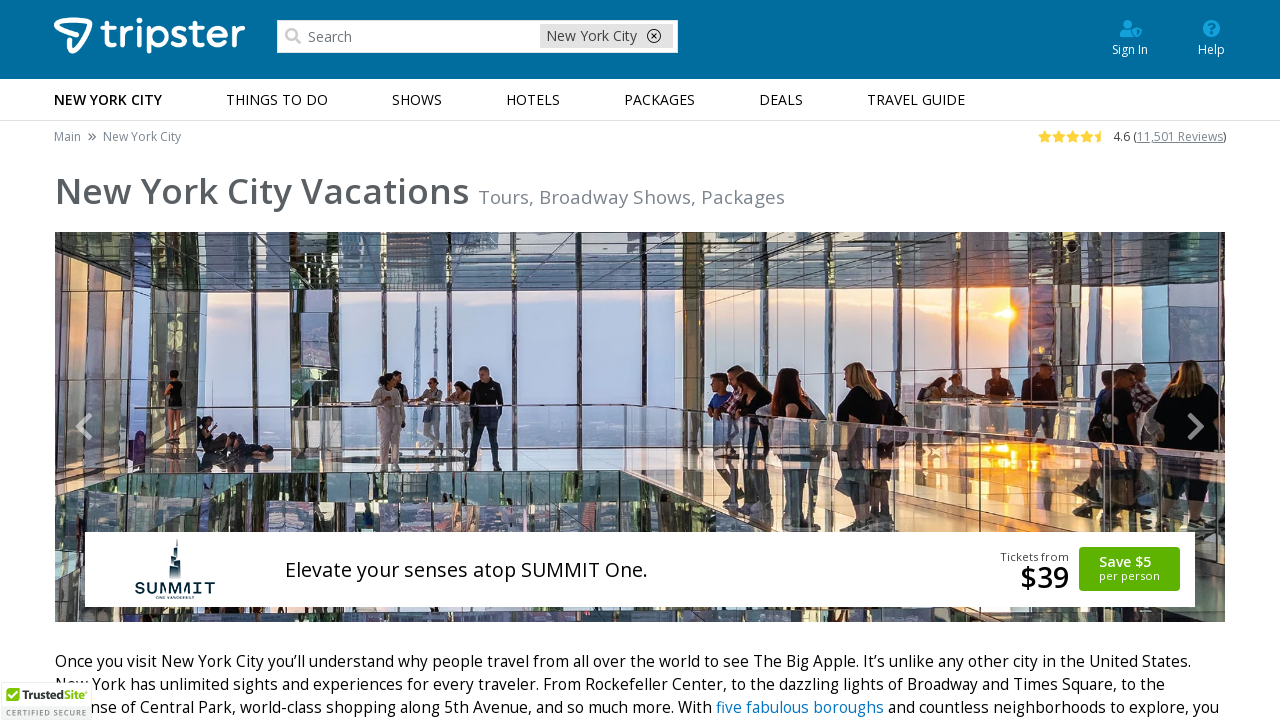

Navigated to http://www.reservenewyorkcity.com/new-york-packages
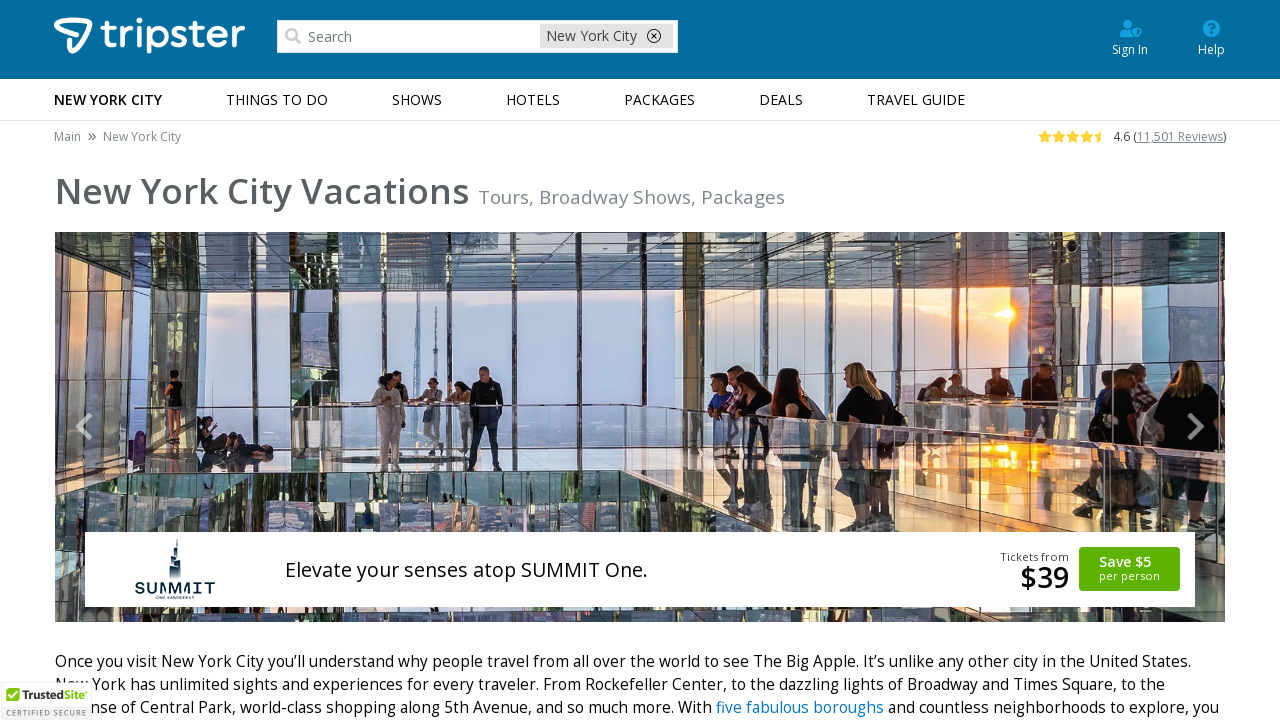

Verified body element exists on page /new-york-packages
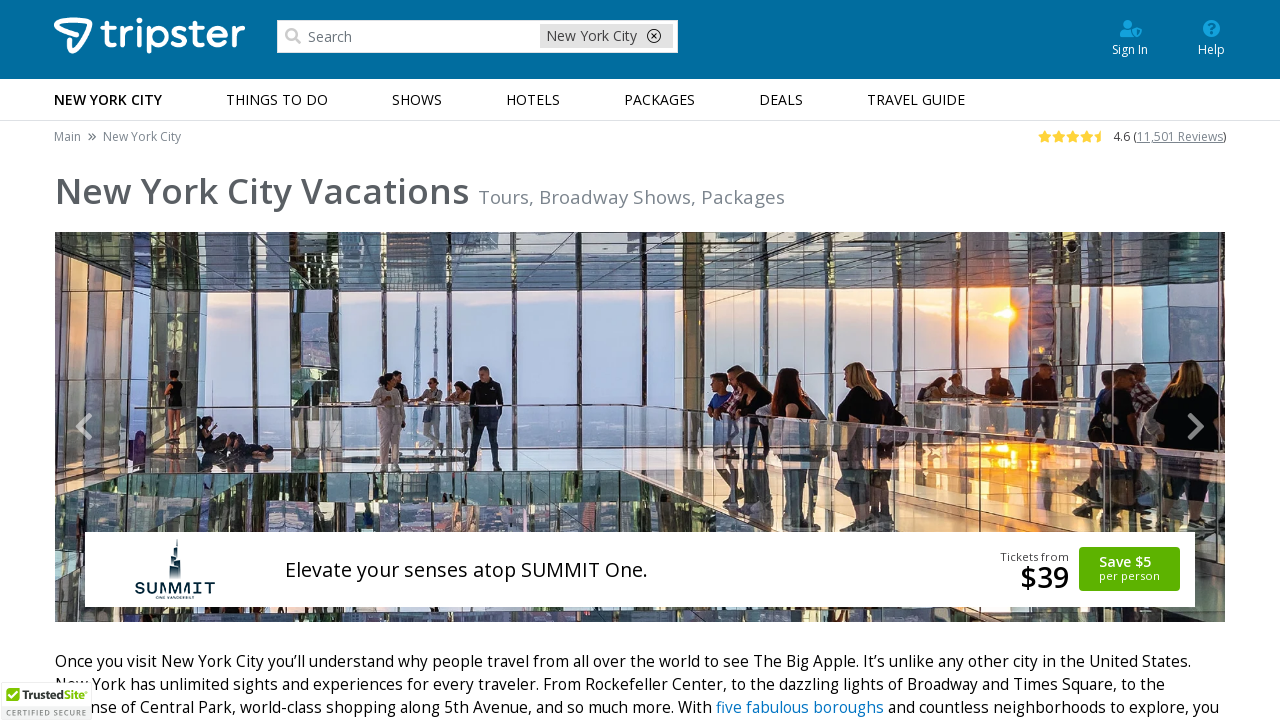

Navigated to http://www.reservenewyorkcity.com/new-york-packages
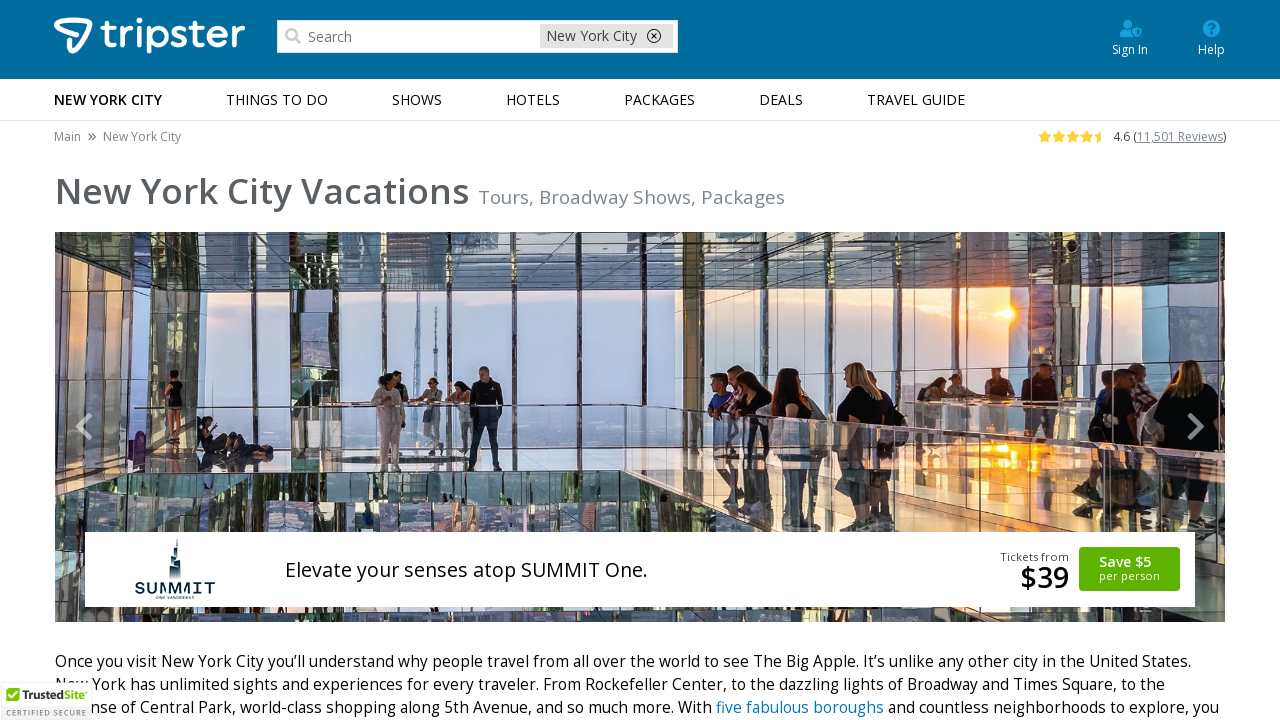

Verified body element exists on page /new-york-packages
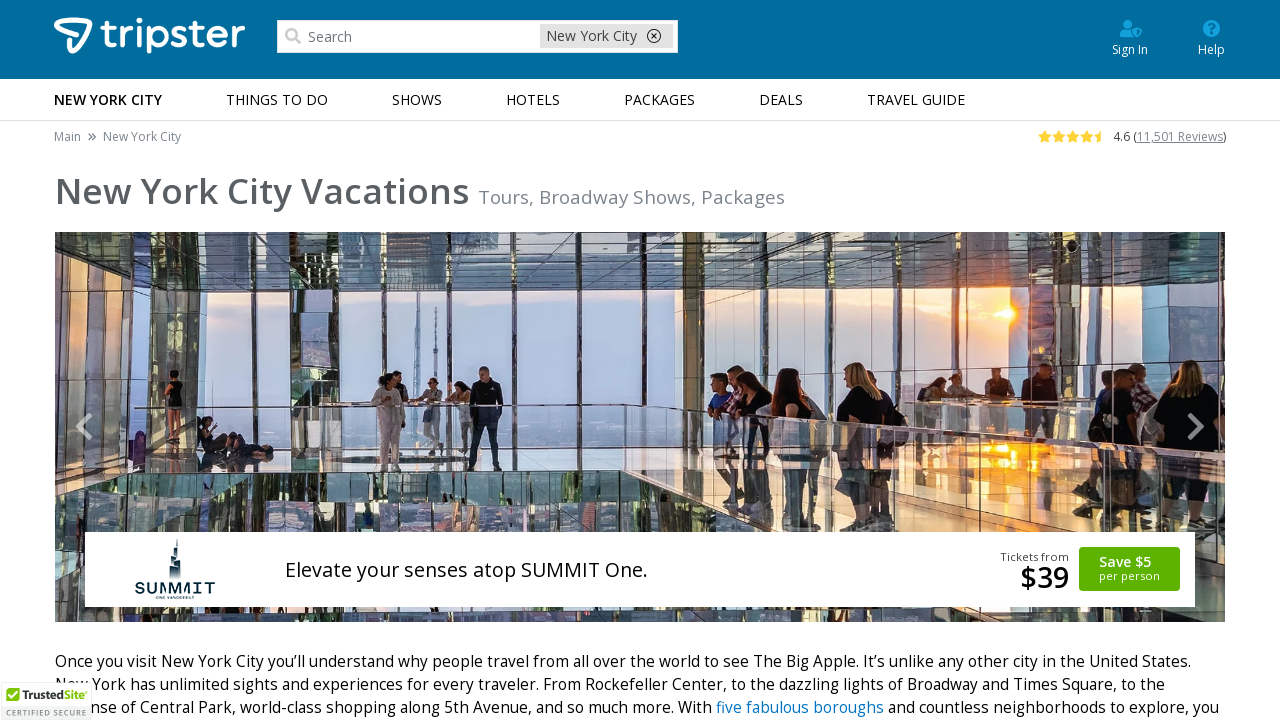

Navigated to http://www.reservenewyorkcity.com/euifghre
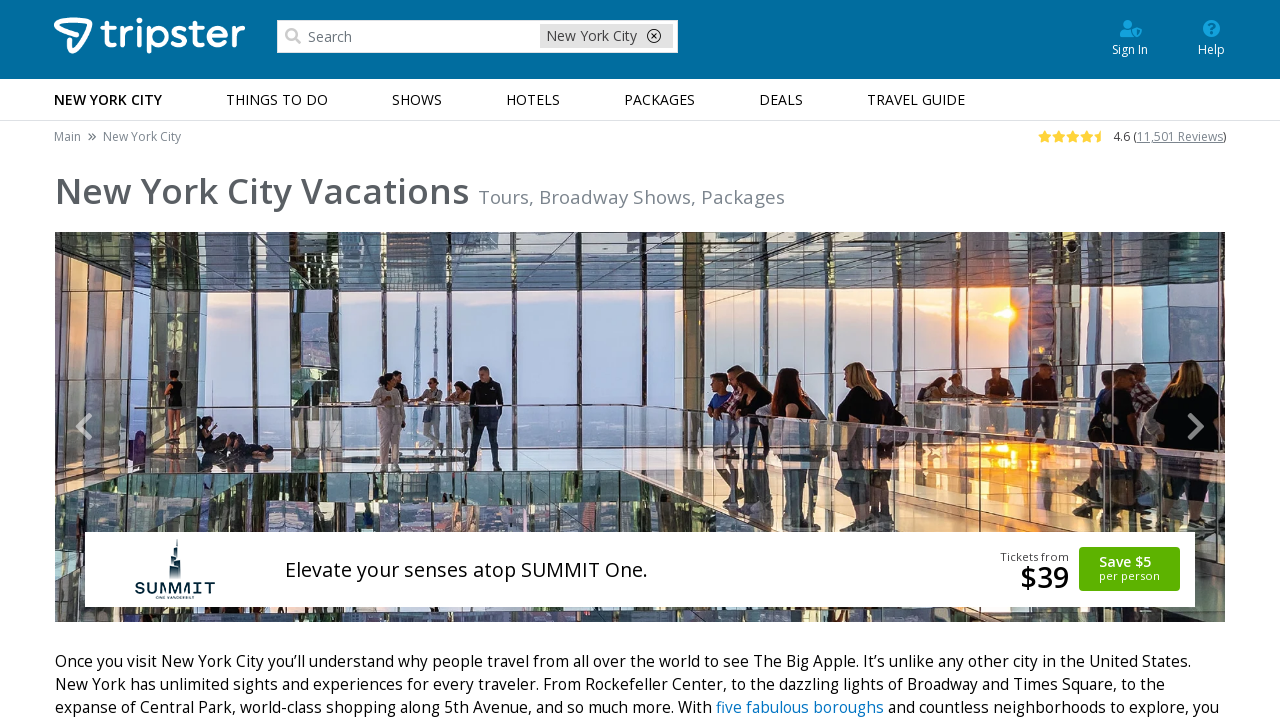

Verified body element exists on page /euifghre
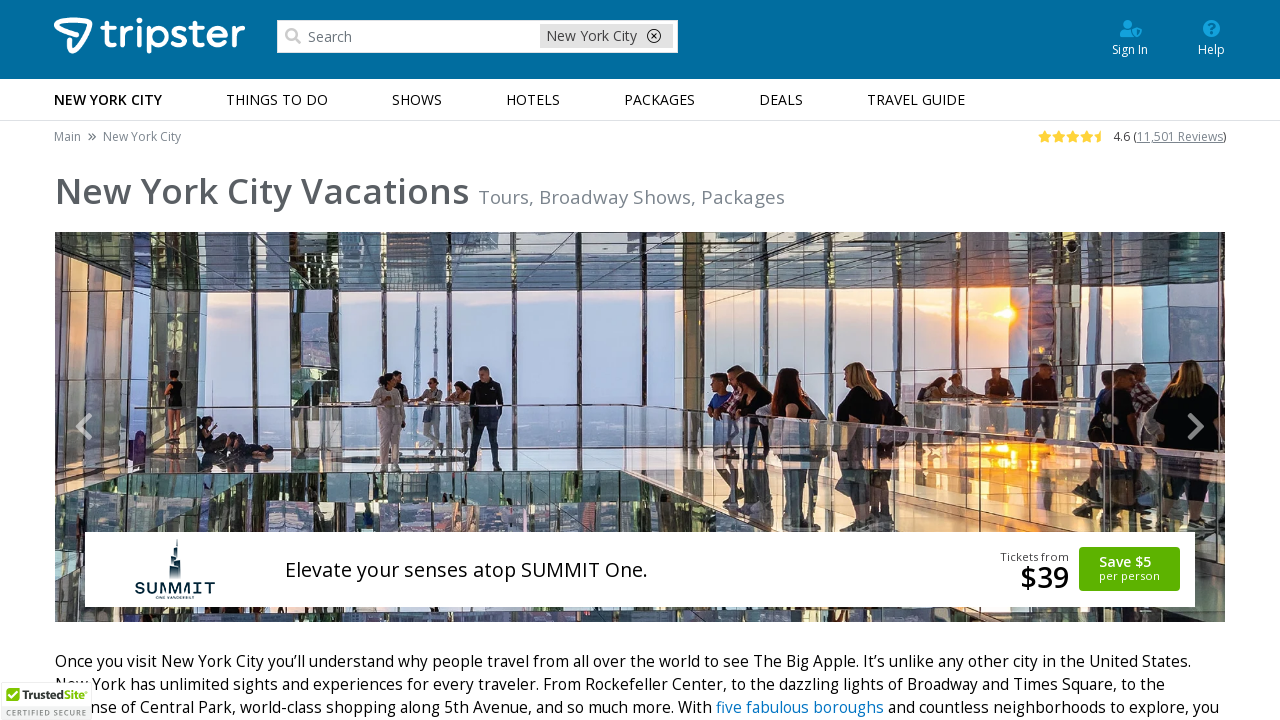

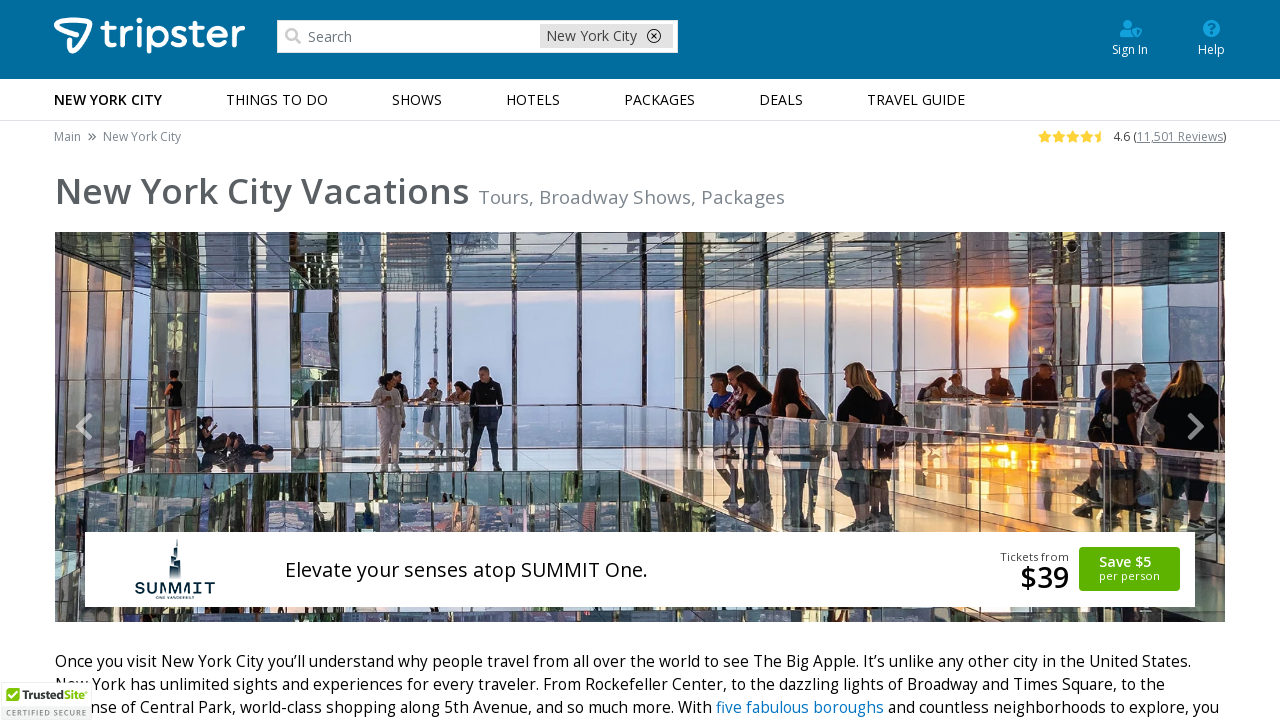